Tests the Find a park menu item by verifying it's visible, clicking it, and confirming navigation to the correct page

Starting URL: https://bcparks.ca/

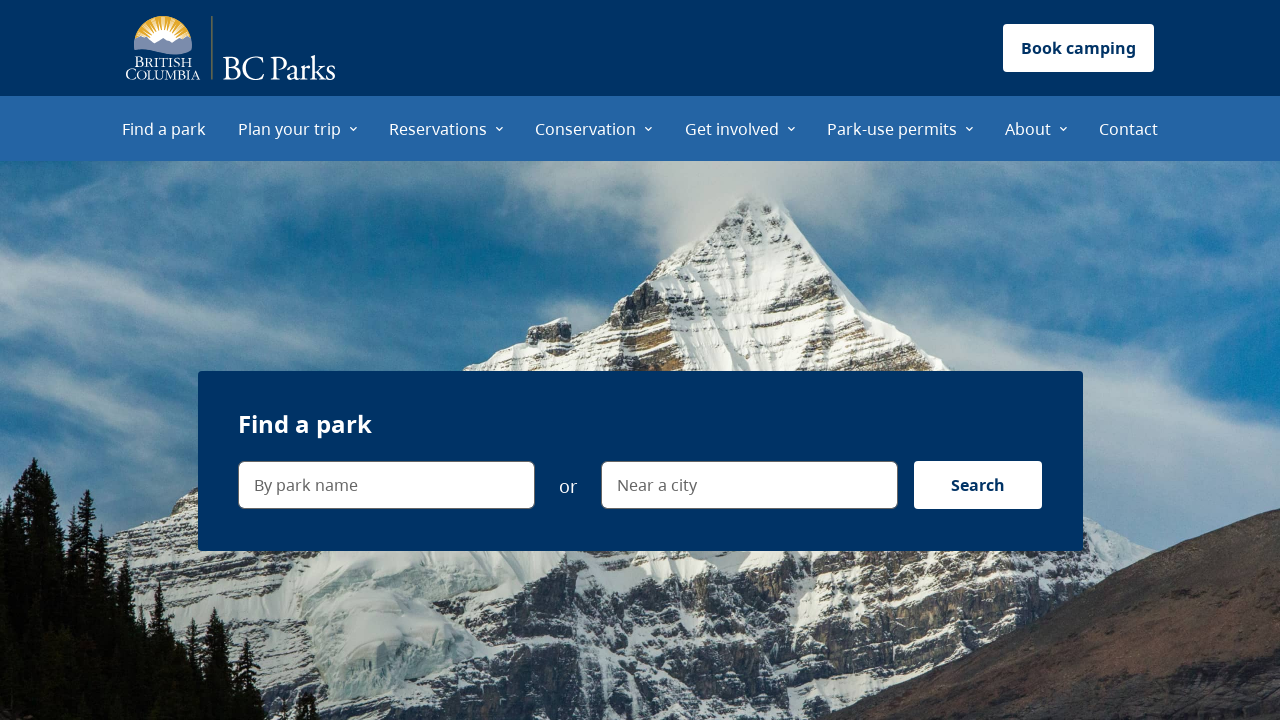

Waited for Find a park menu item to be present in DOM
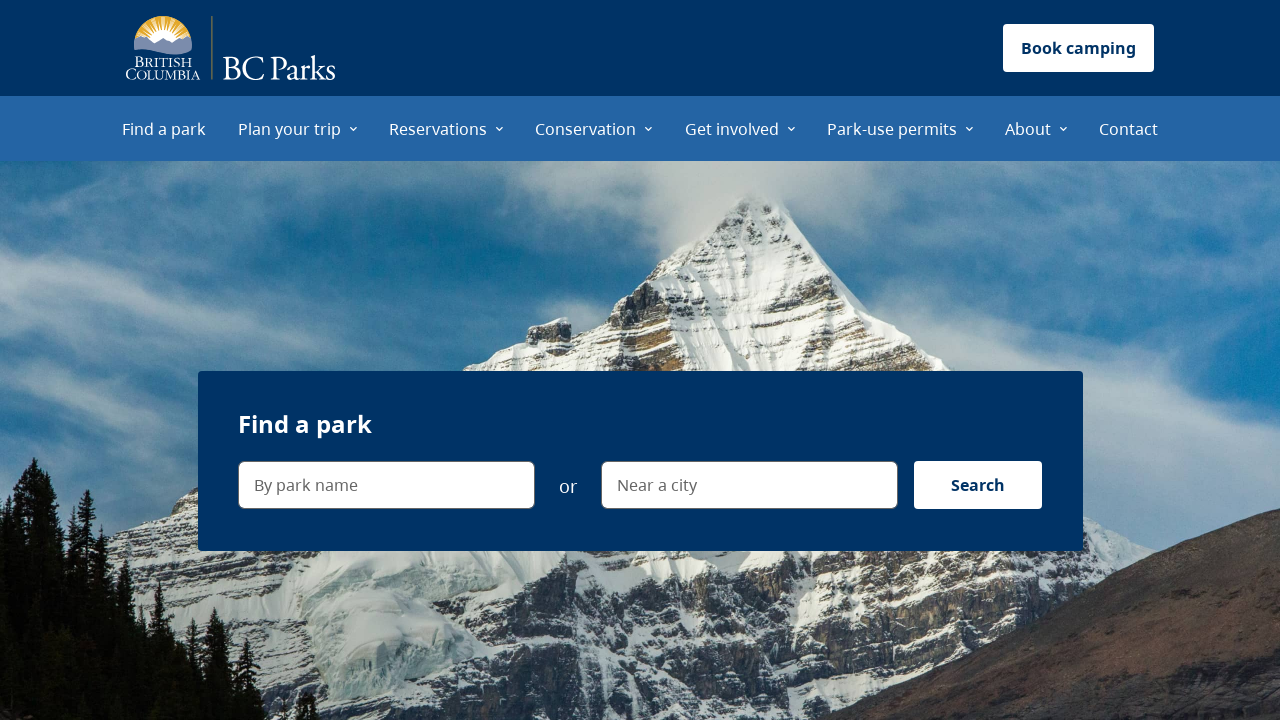

Verified Find a park menu item is visible
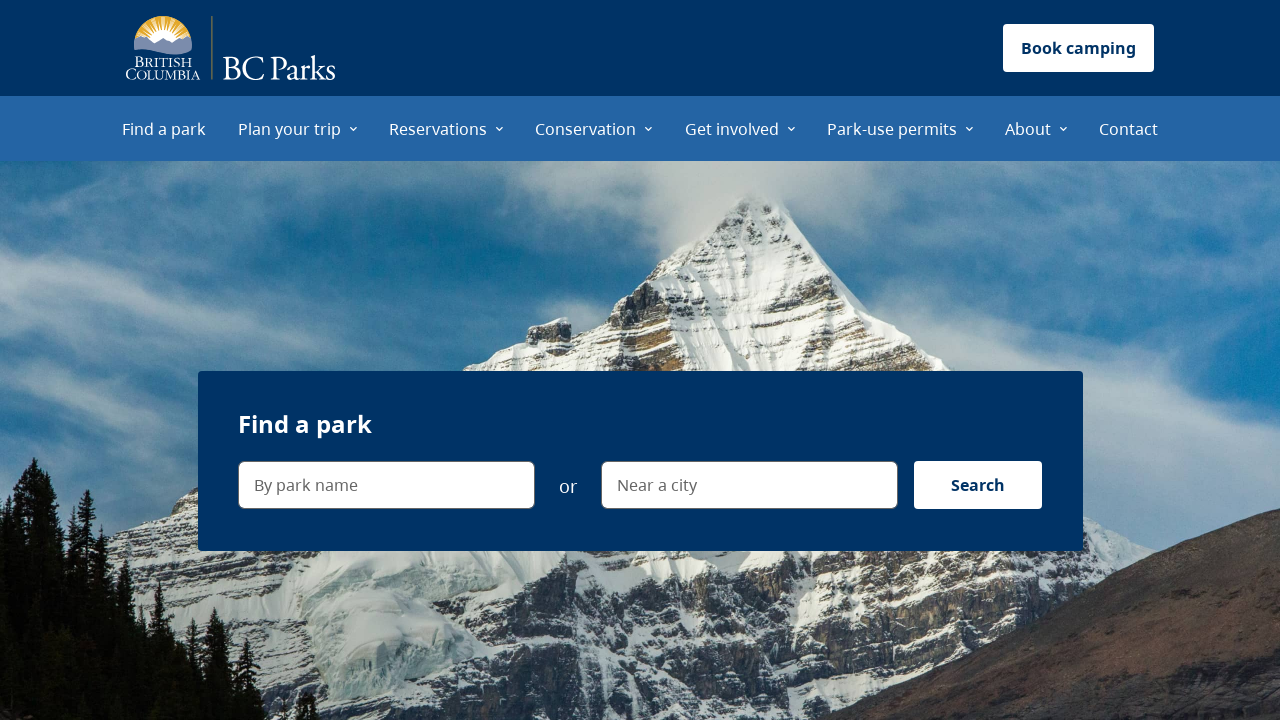

Clicked on Find a park menu item at (164, 128) on internal:role=menuitem[name="Find a park"i]
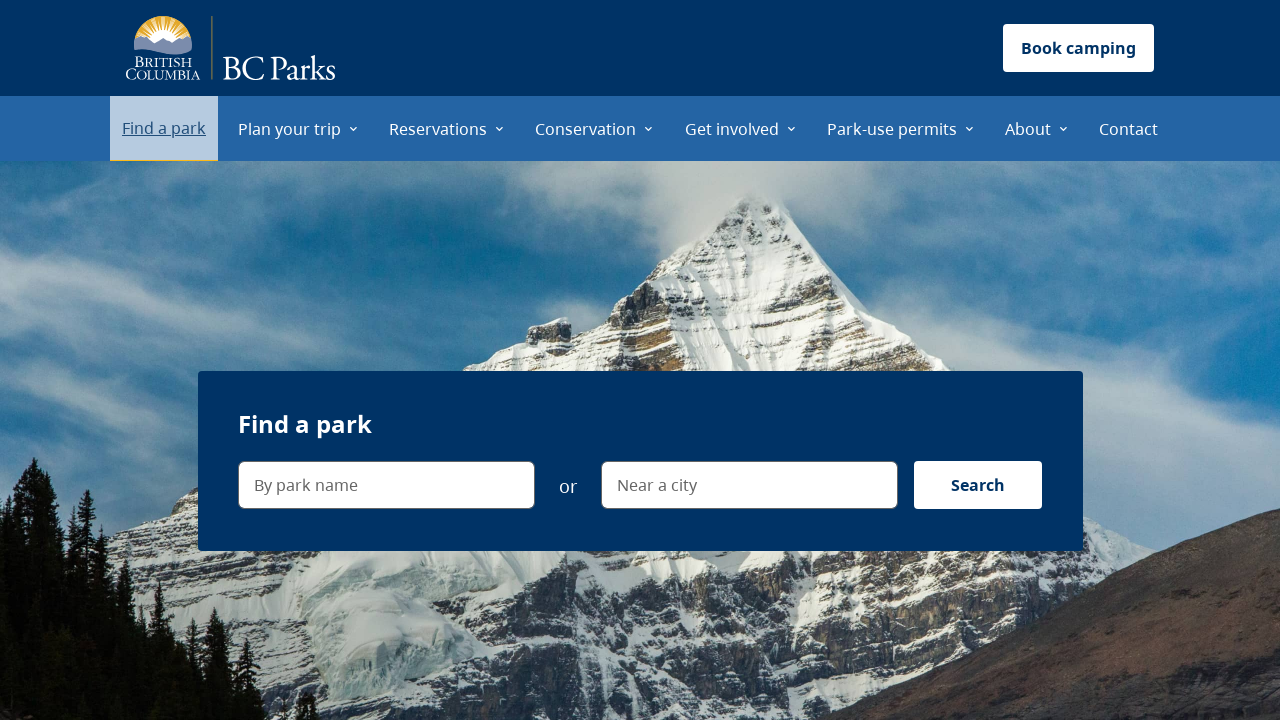

Verified navigation to find-a-park page
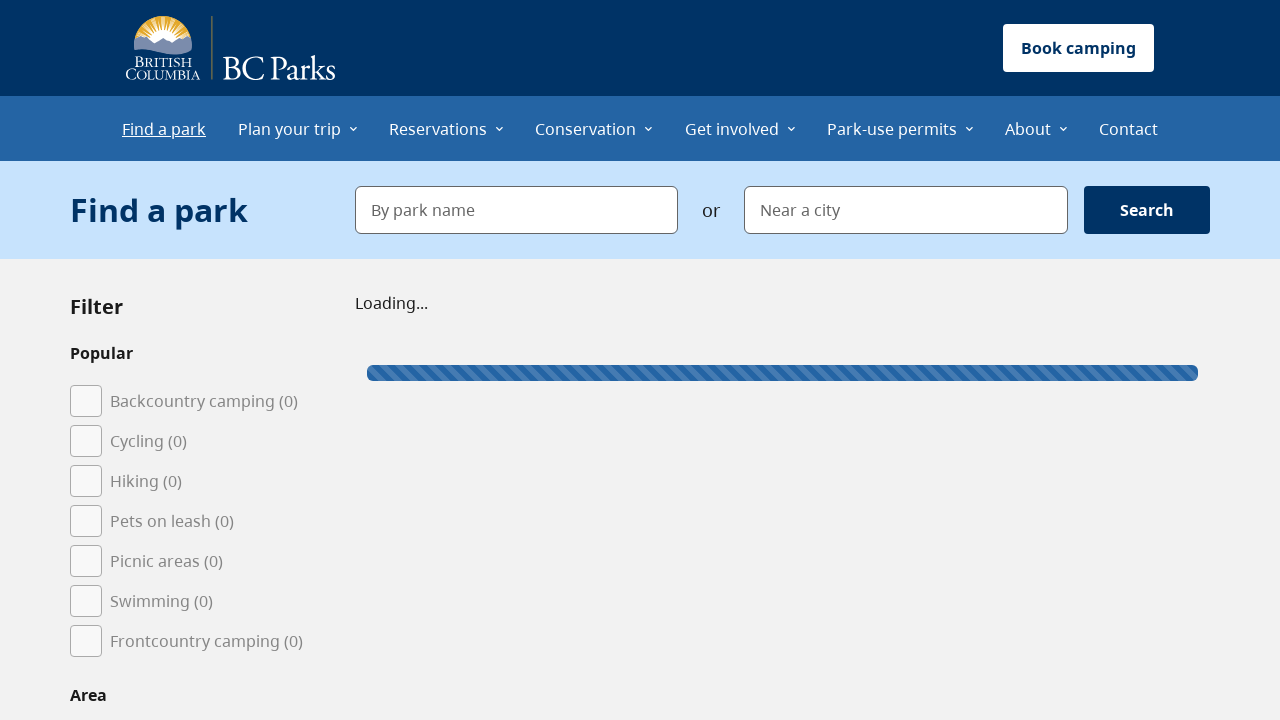

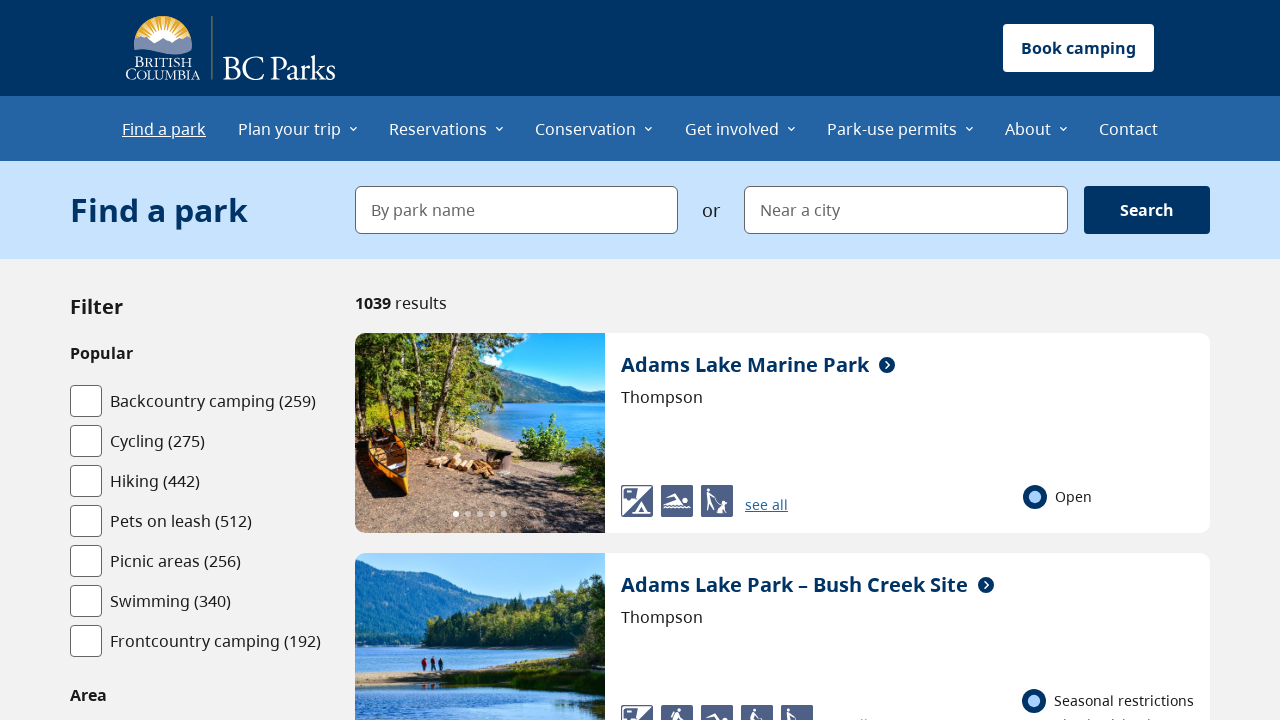